Tests entering text in a prompt dialog and accepting it.

Starting URL: https://testpages.eviltester.com/styled/alerts/alert-test.html

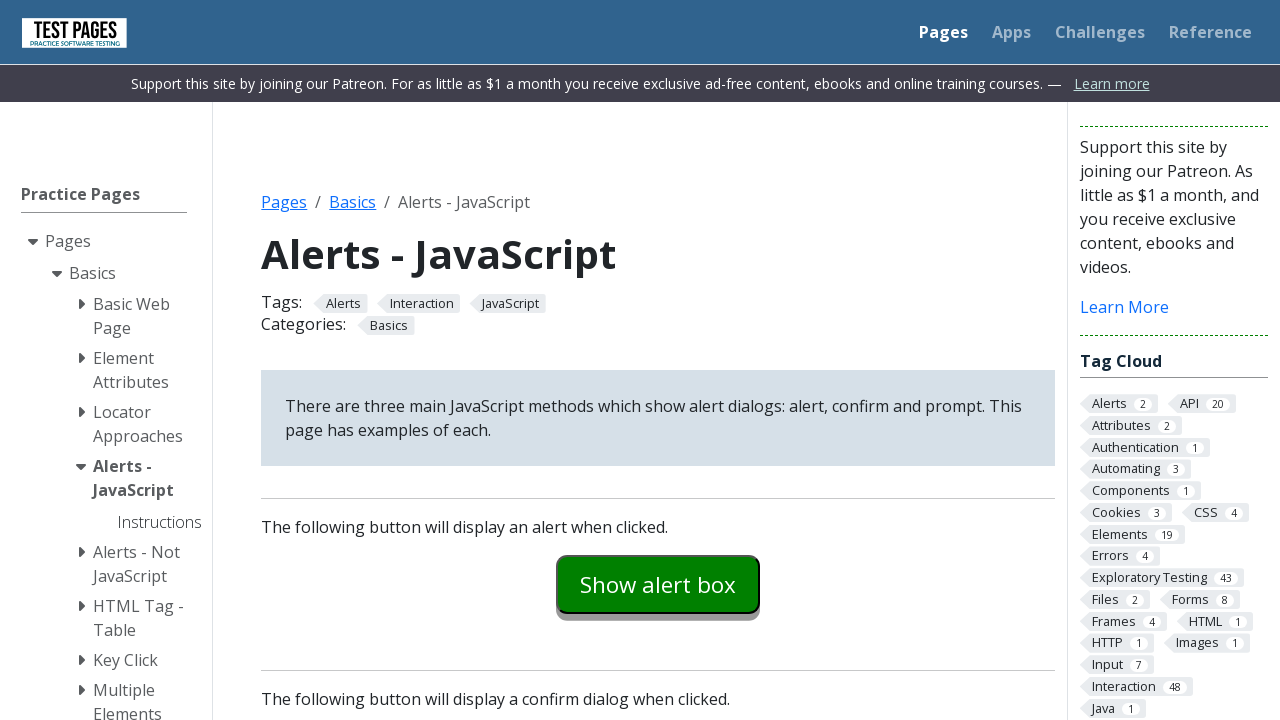

Set up dialog handler to accept prompt with text 'some random input'
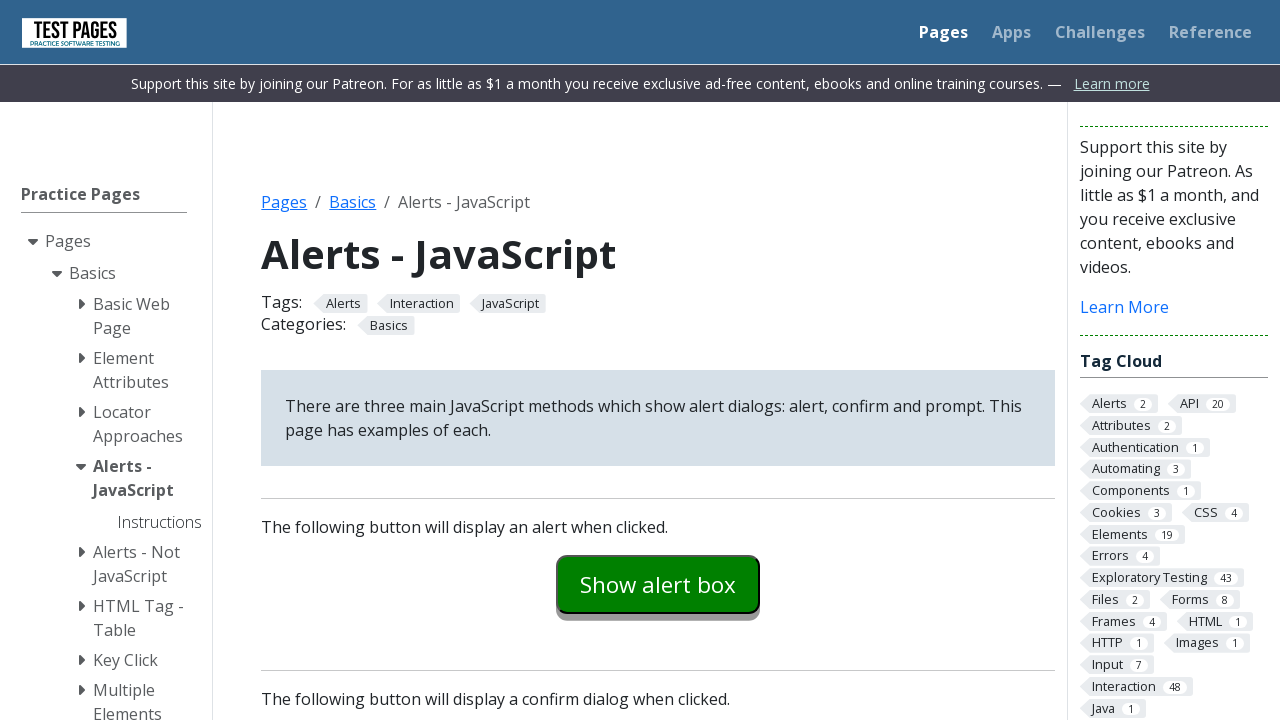

Clicked prompt example button at (658, 360) on #promptexample
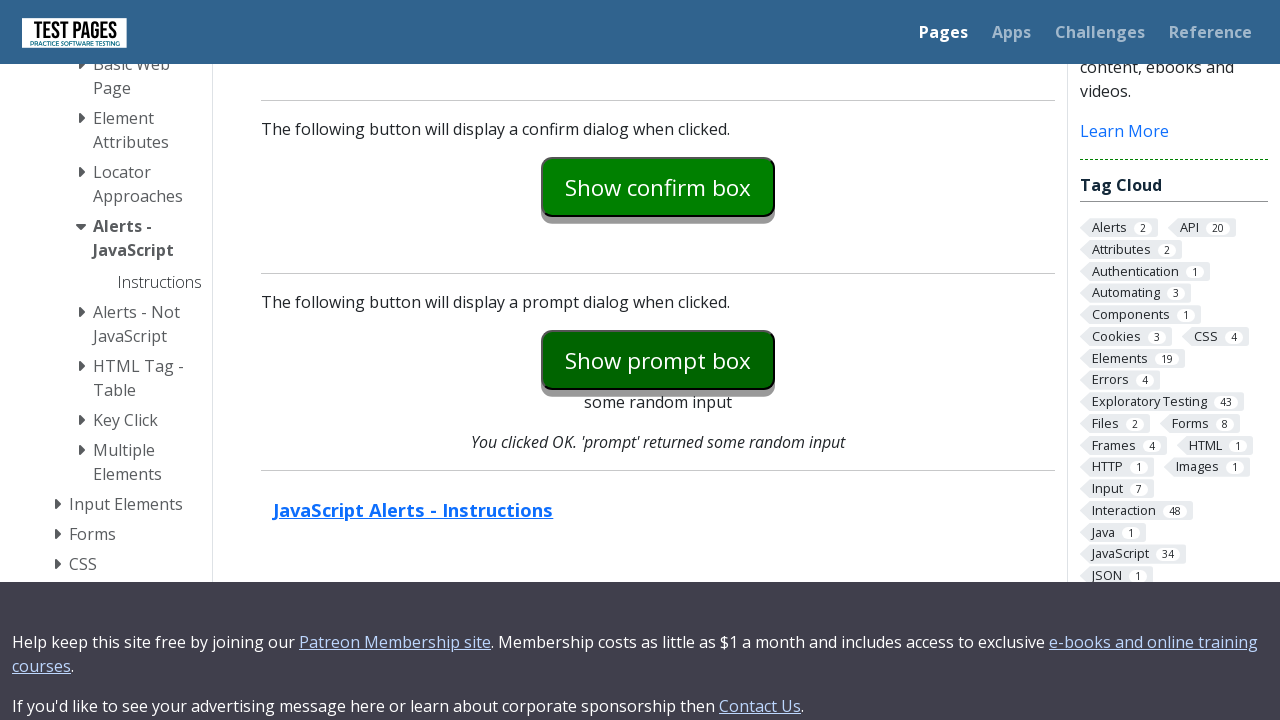

Prompt explanation text appeared
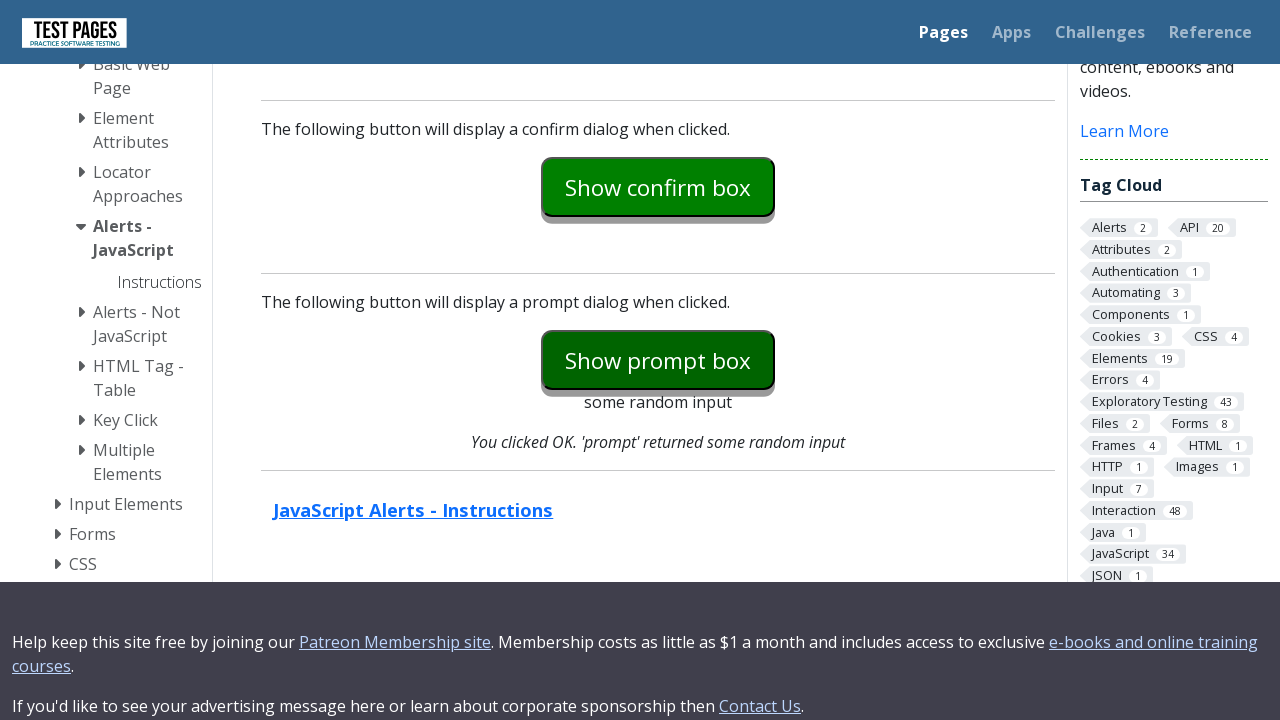

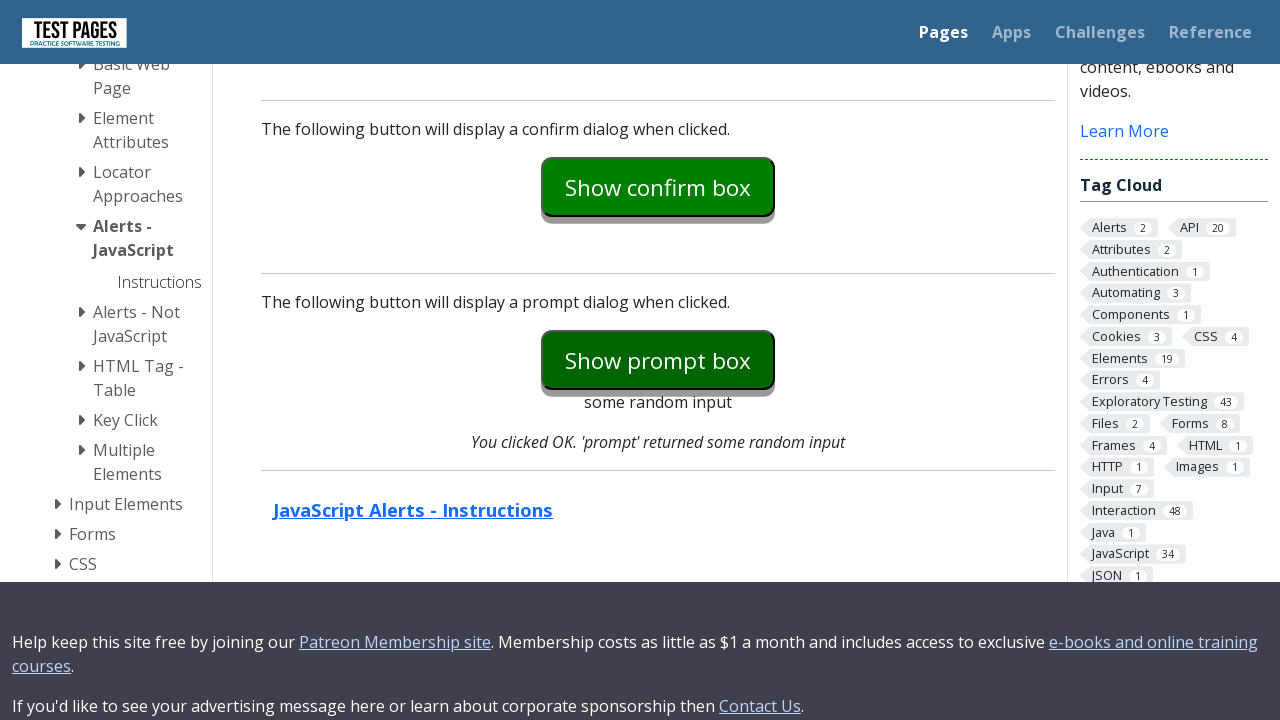